Tests modal dialog functionality by opening a small modal and then closing it

Starting URL: https://demoqa.com/modal-dialogs

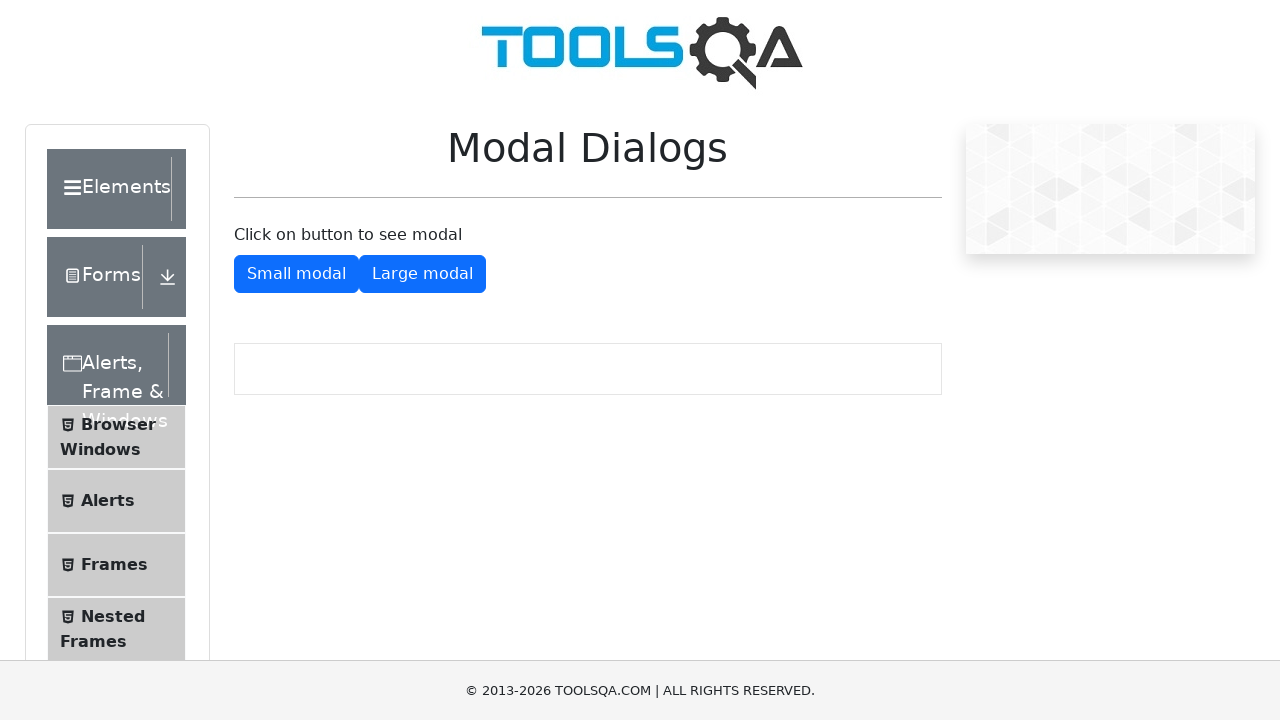

Clicked button to open small modal dialog at (296, 274) on #showSmallModal
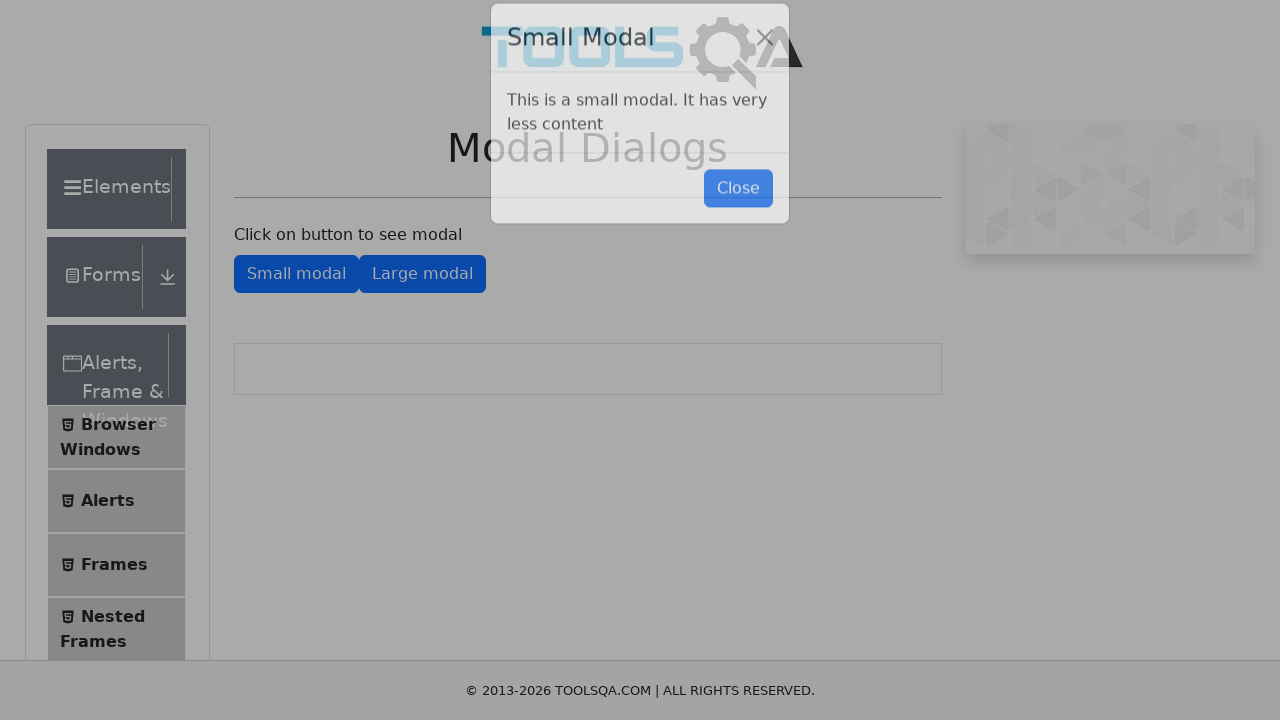

Small modal dialog appeared
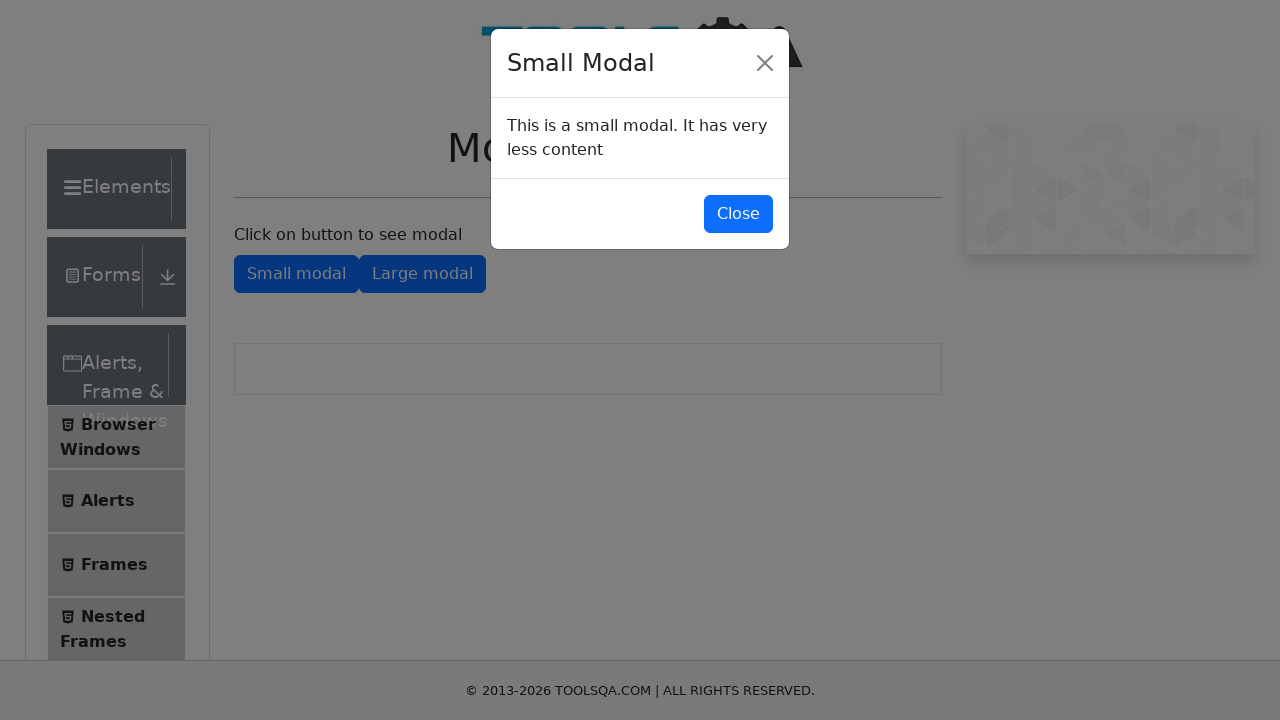

Clicked close button to close small modal at (738, 214) on #closeSmallModal
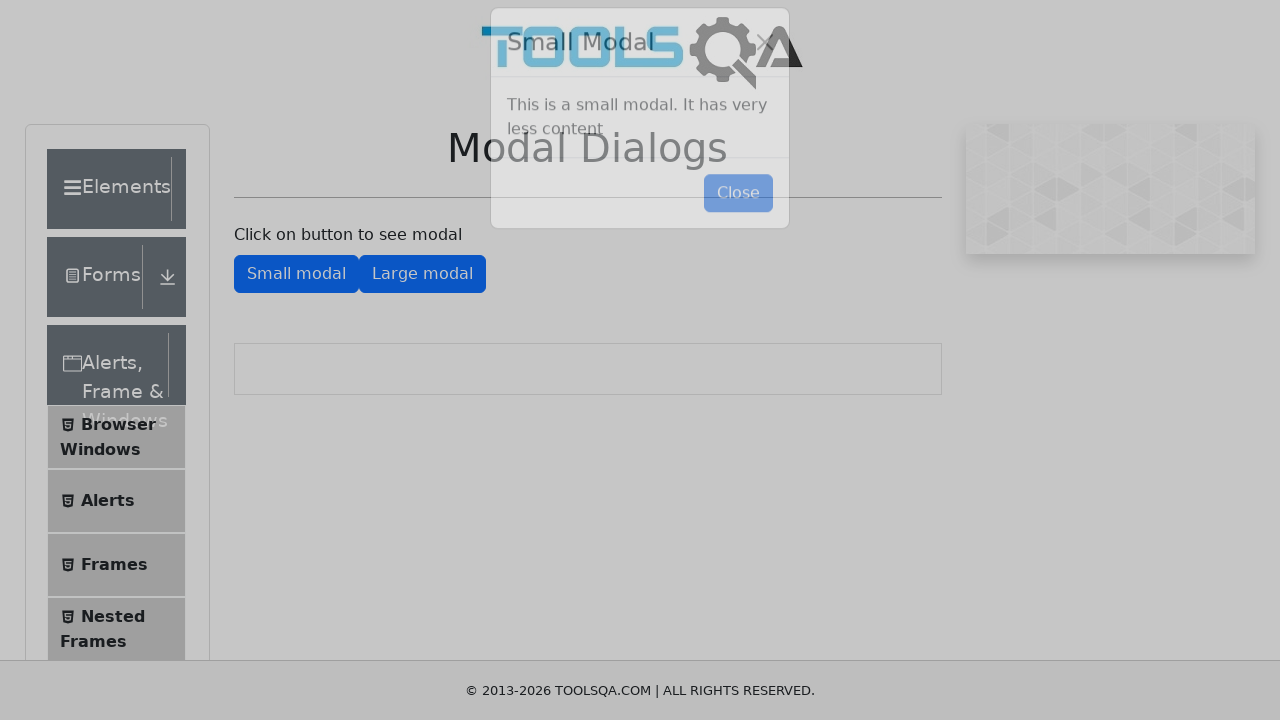

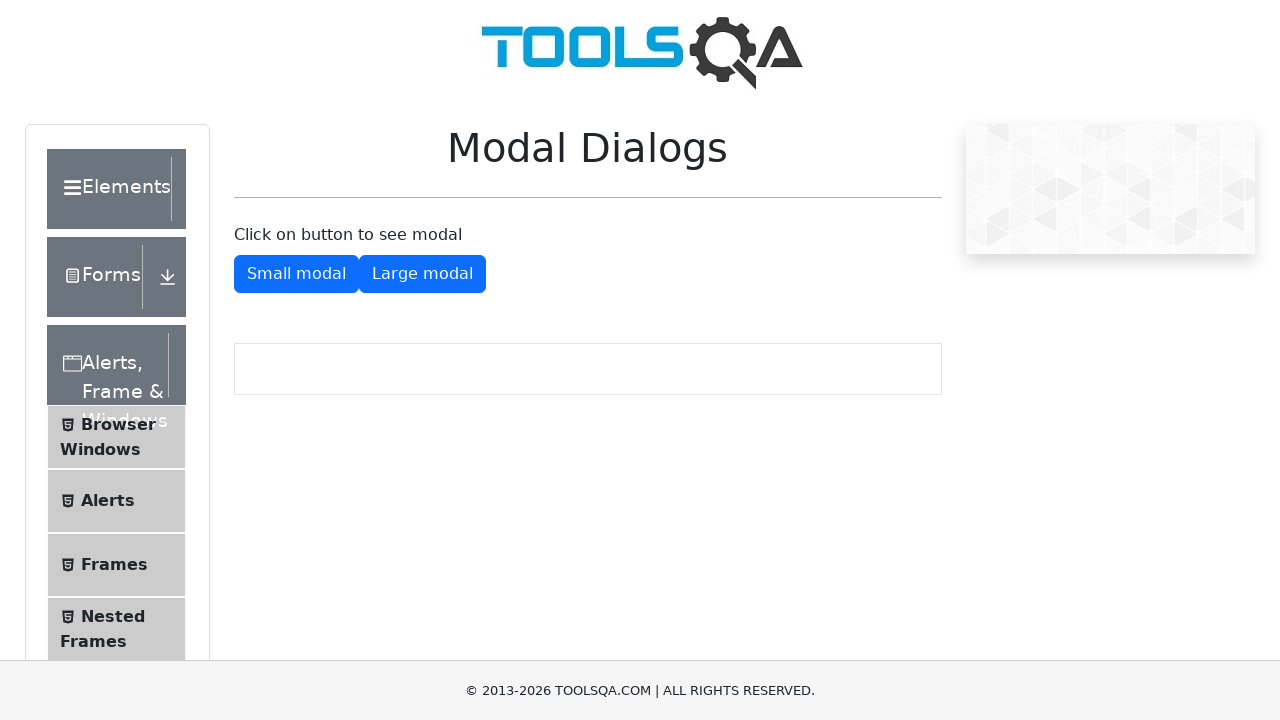